Tests iframe interaction by switching between two iframes and clicking buttons within each iframe, then switching back to the main content.

Starting URL: https://training-support.net/webelements/iframes

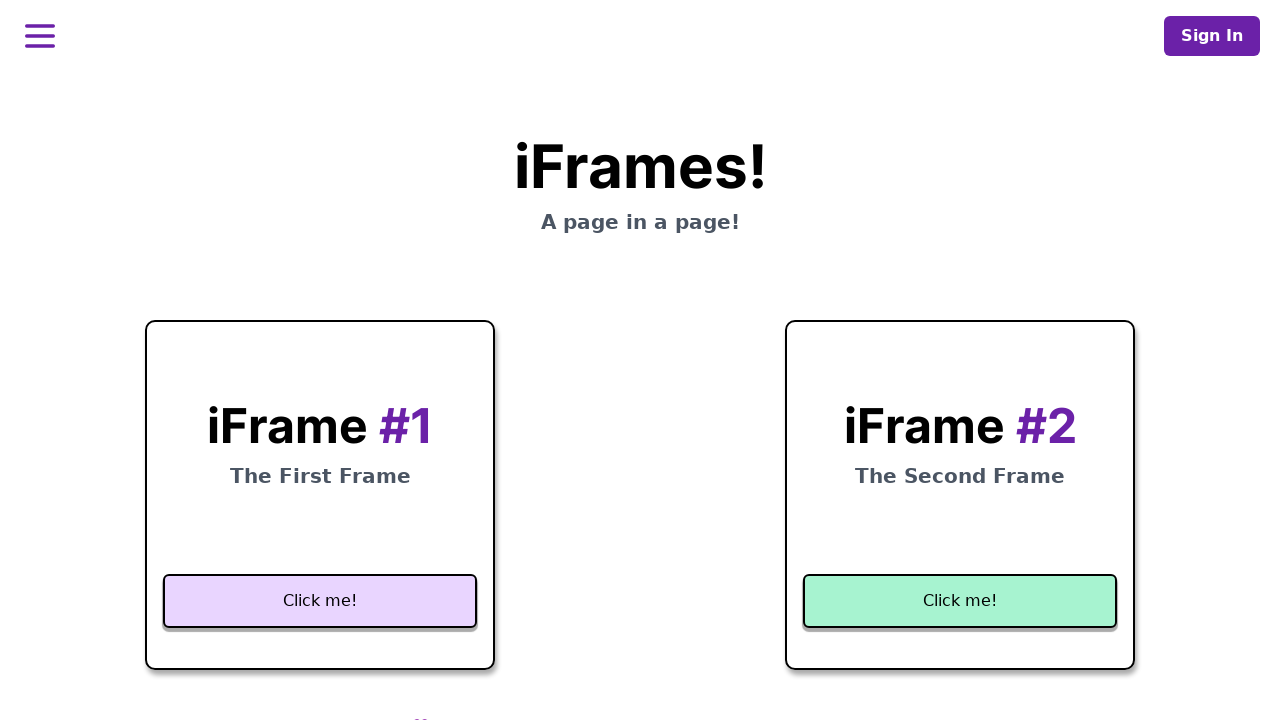

Navigated to iframe test page
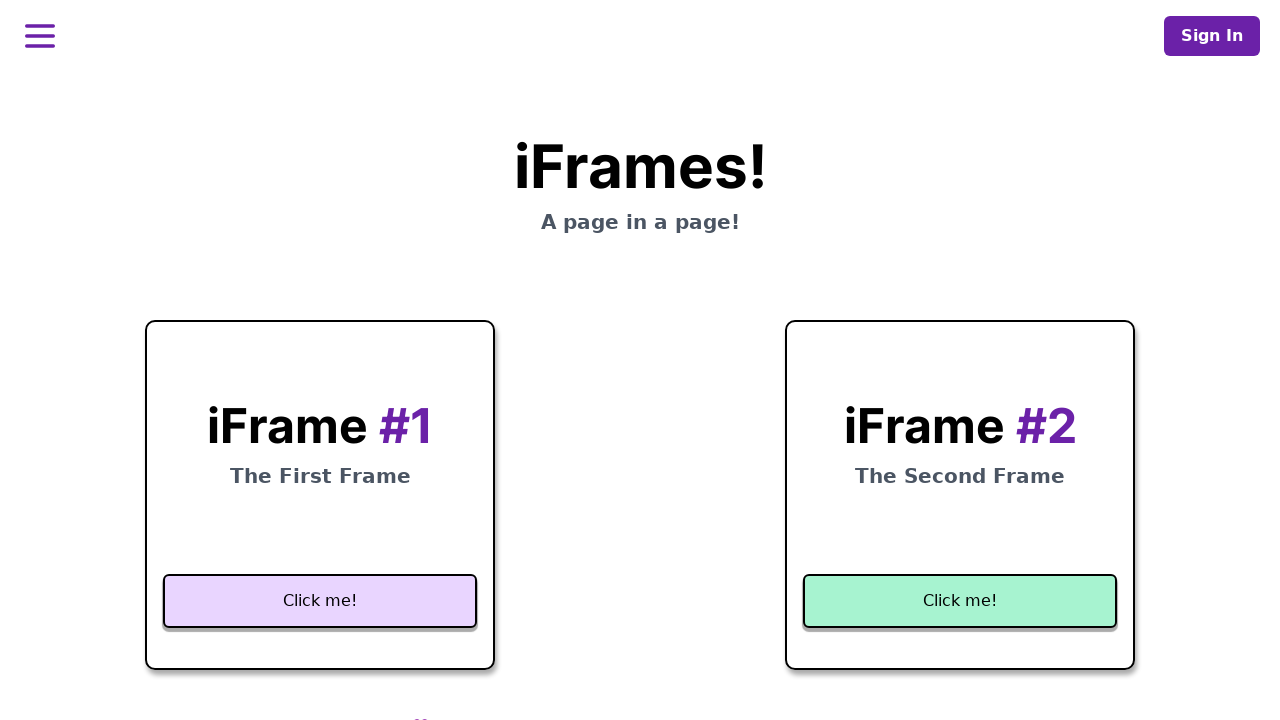

Located Frame1 iframe
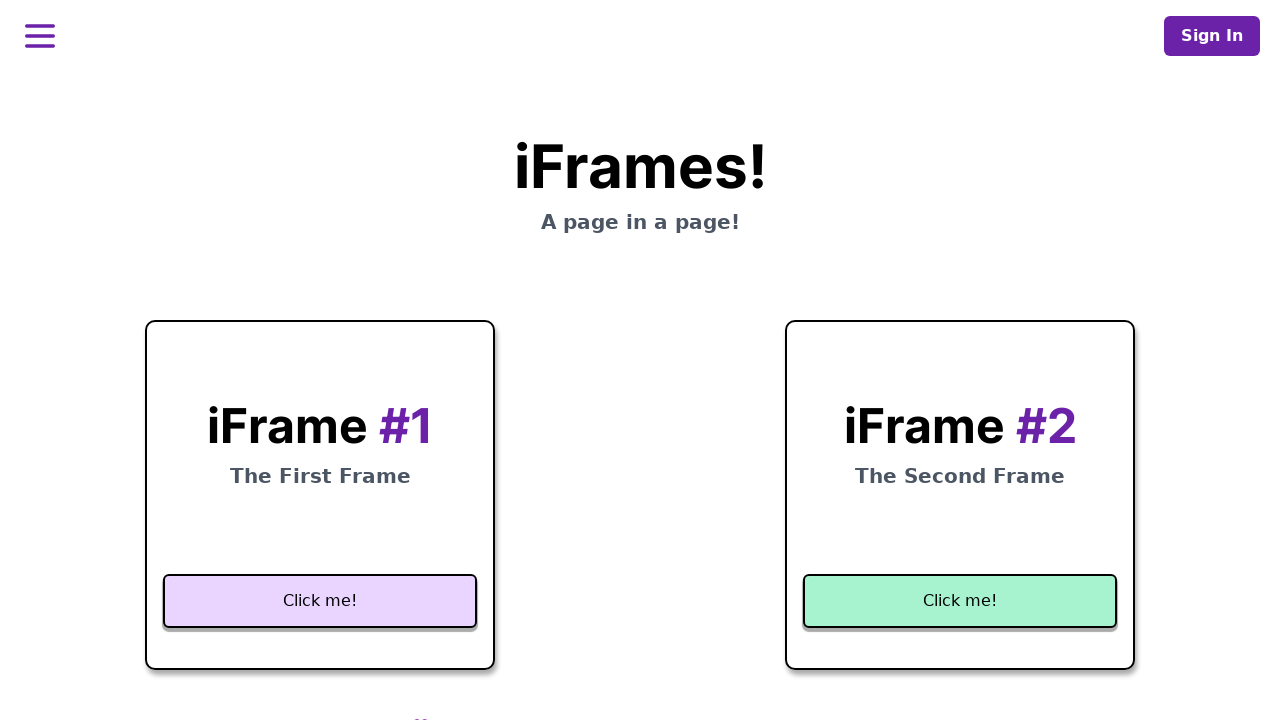

Clicked button inside Frame1 at (320, 601) on iframe[title='Frame1'] >> internal:control=enter-frame >> button:has-text('Click
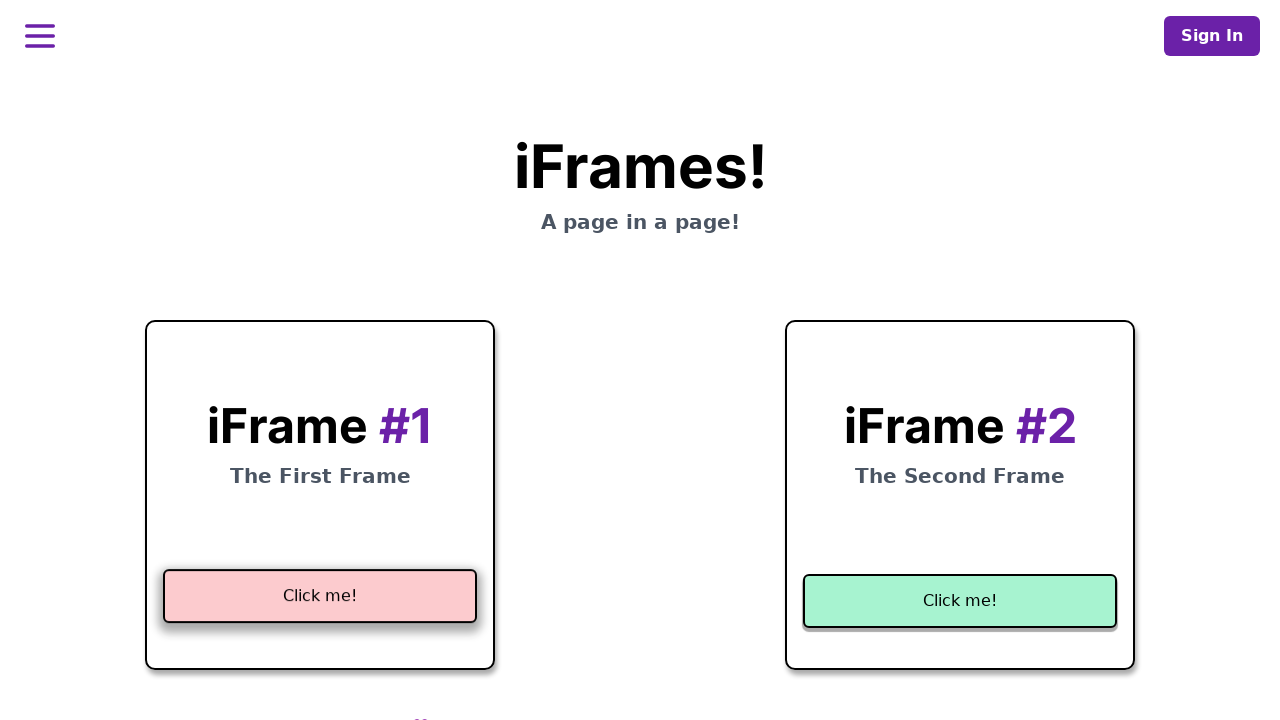

Located Frame2 iframe
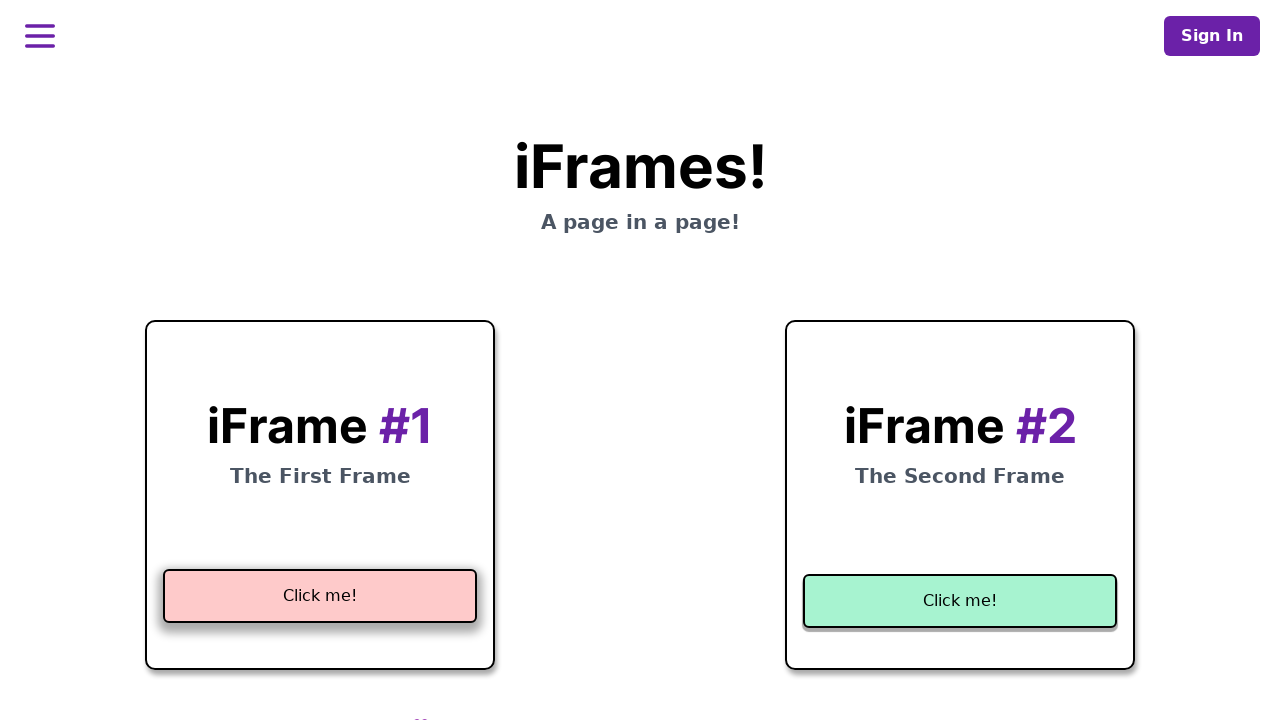

Clicked button inside Frame2 at (960, 601) on iframe[title='Frame2'] >> internal:control=enter-frame >> button:has-text('Click
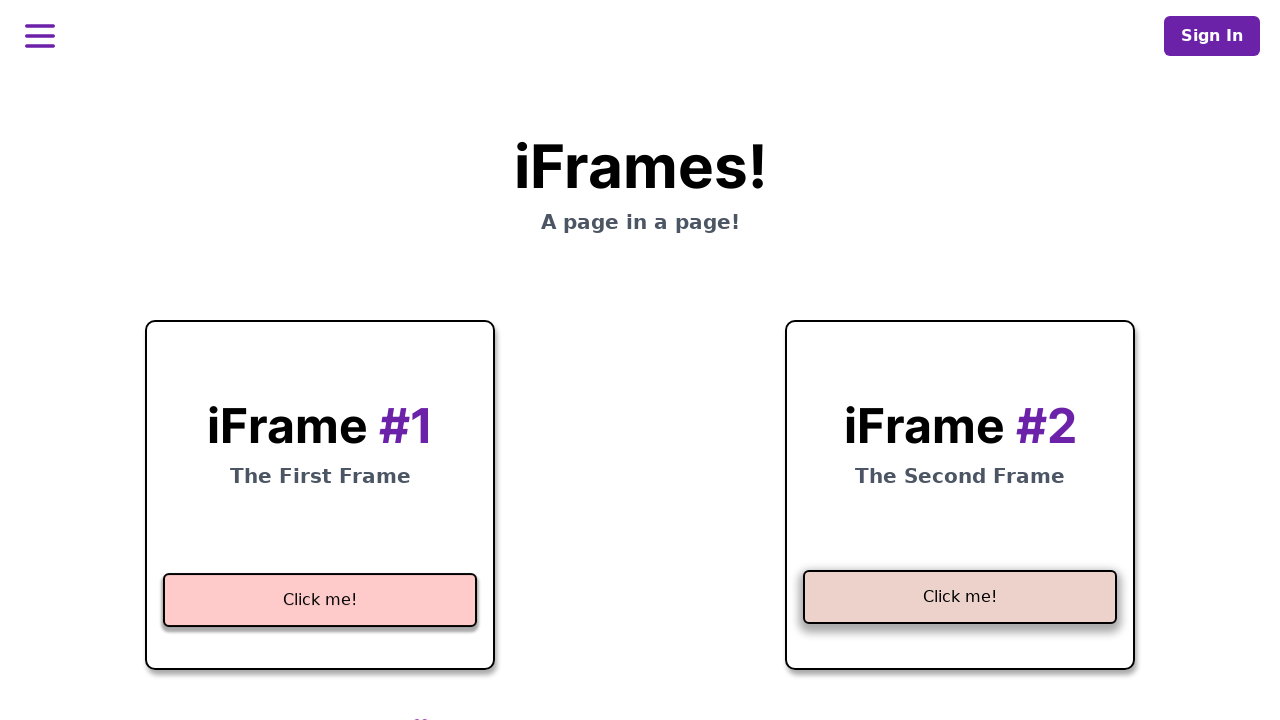

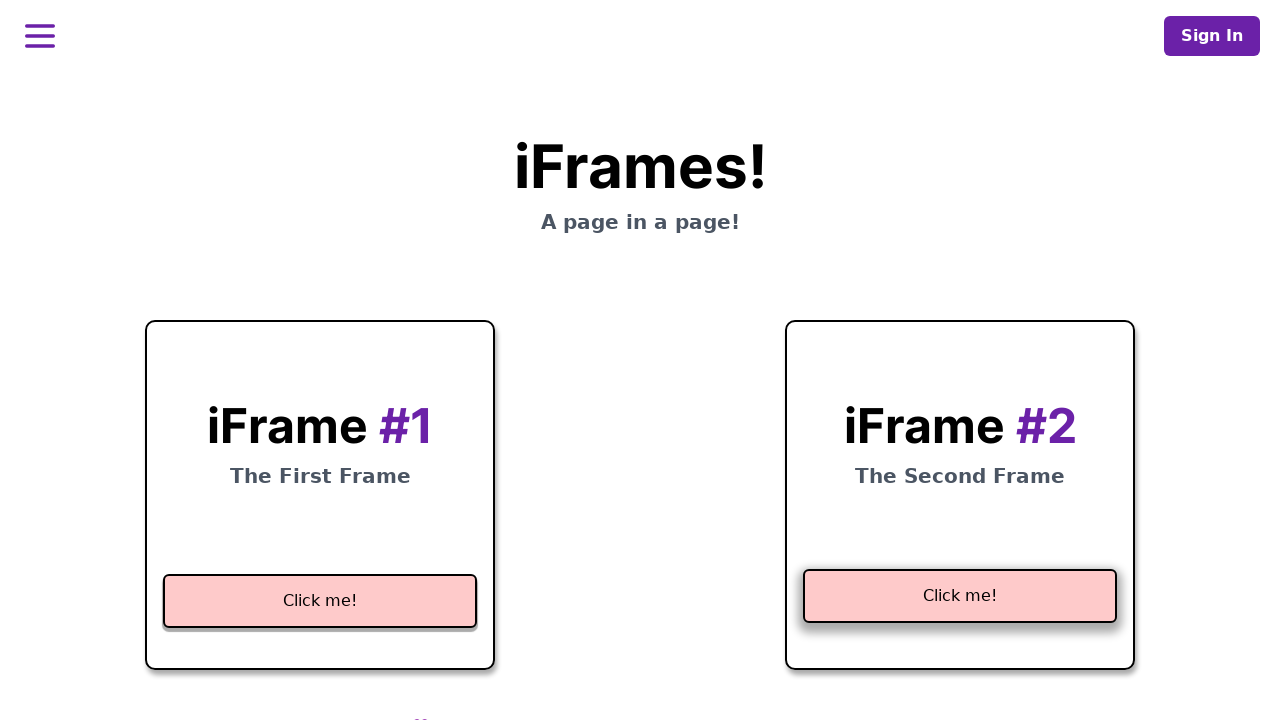